Tests that an unsaved change to an employee's name does not persist when switching between employees

Starting URL: https://devmountain-qa.github.io/employee-manager/1.2_Version/index.html

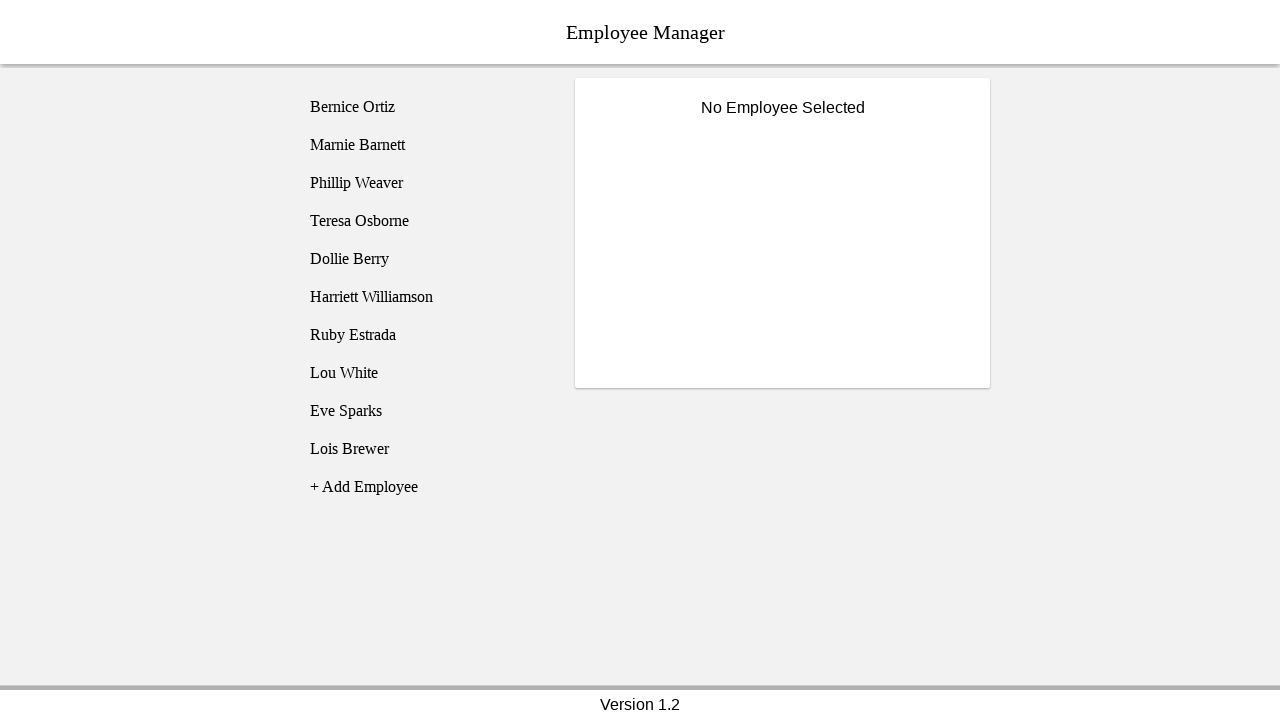

Clicked on Bernice Ortiz employee at (425, 107) on [name='employee1']
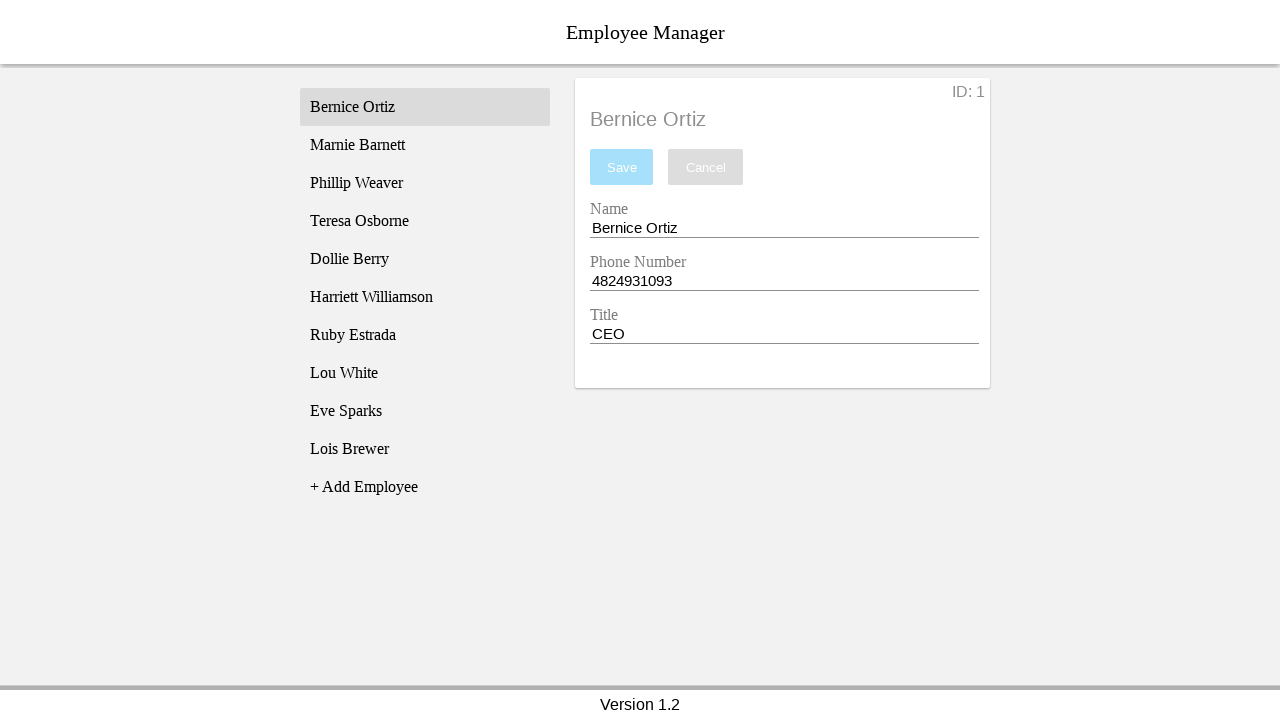

Name input field is now visible
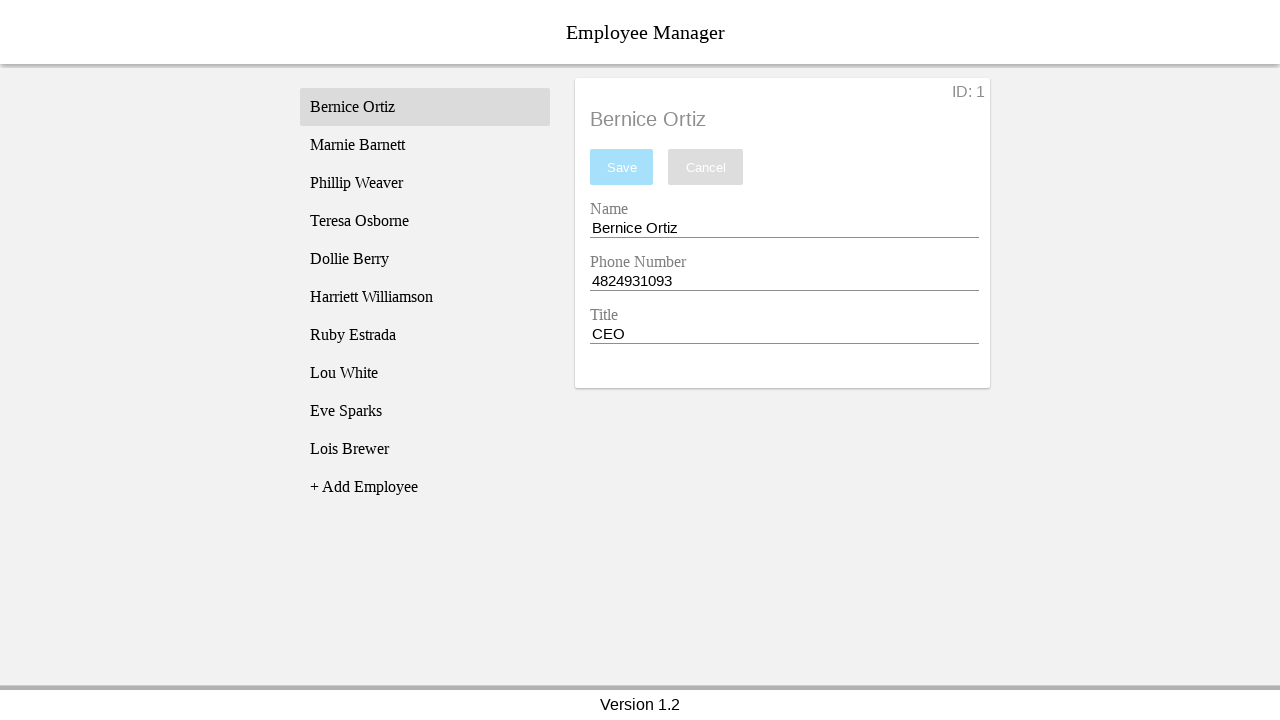

Filled name field with 'Test Name' (unsaved change) on [name='nameEntry']
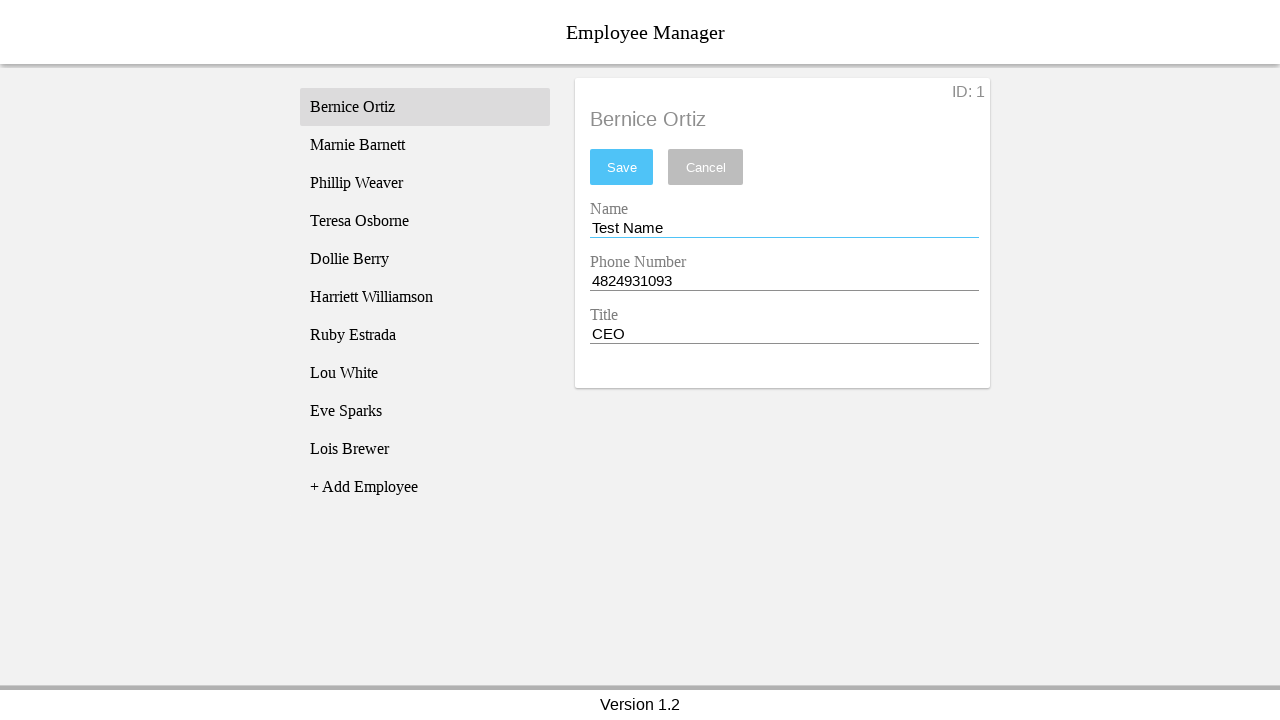

Clicked on Phillip Weaver employee without saving at (425, 183) on [name='employee3']
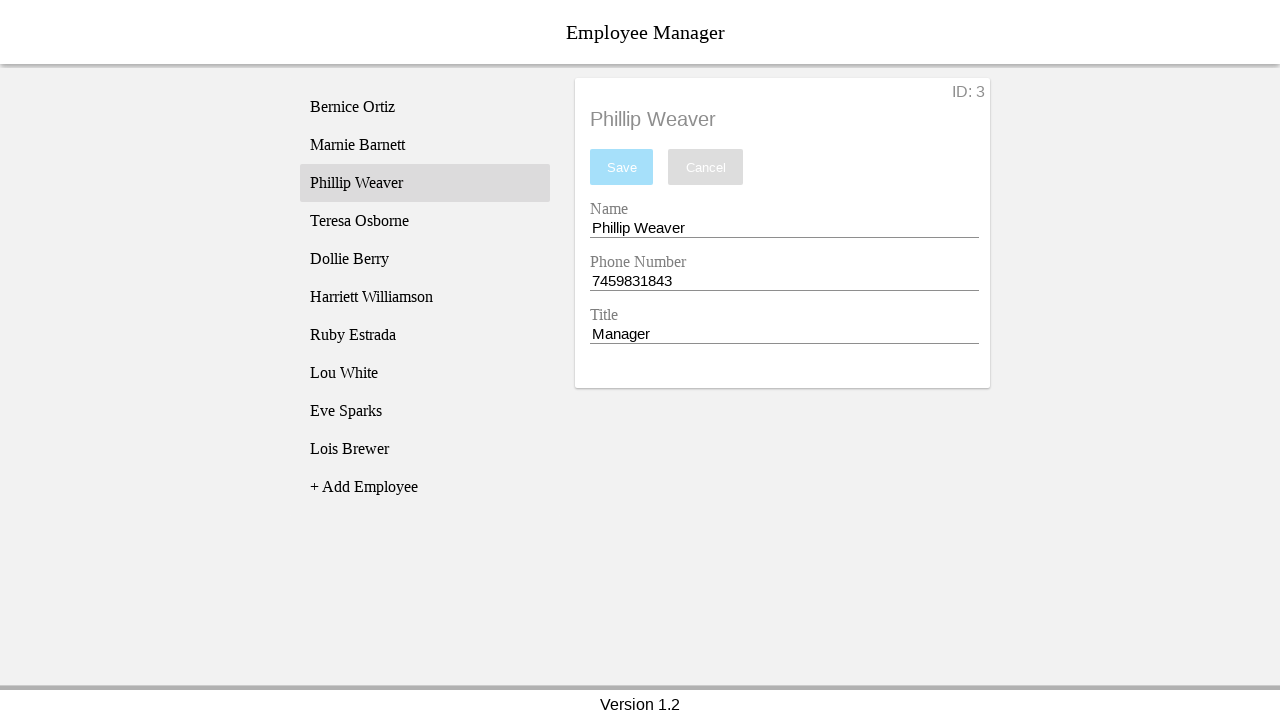

Phillip Weaver's name is now displayed
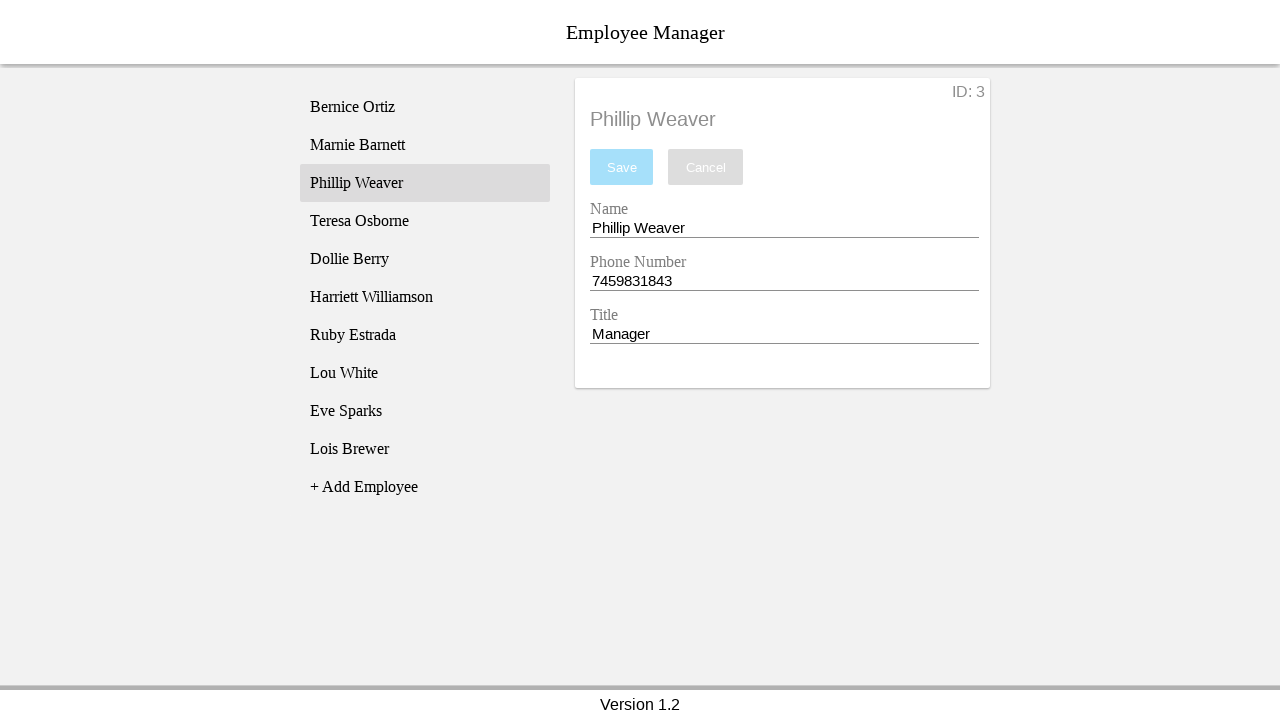

Clicked back on Bernice Ortiz employee at (425, 107) on [name='employee1']
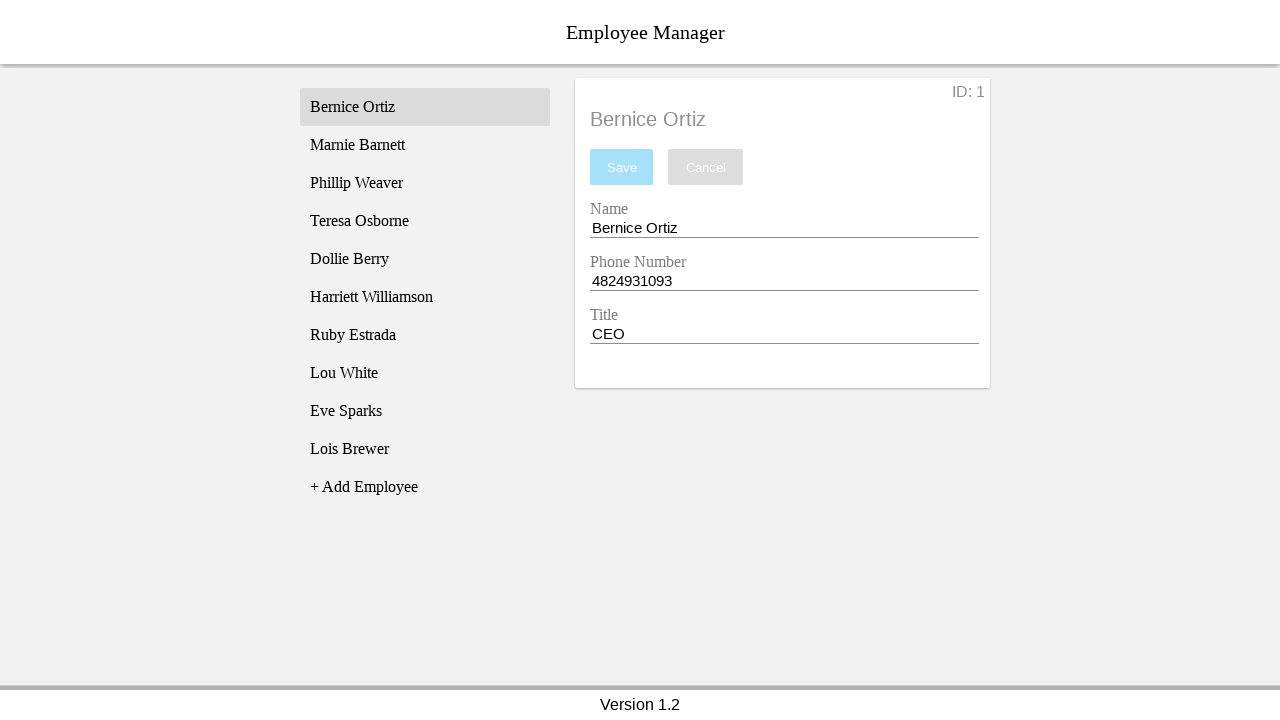

Bernice Ortiz's name is now displayed
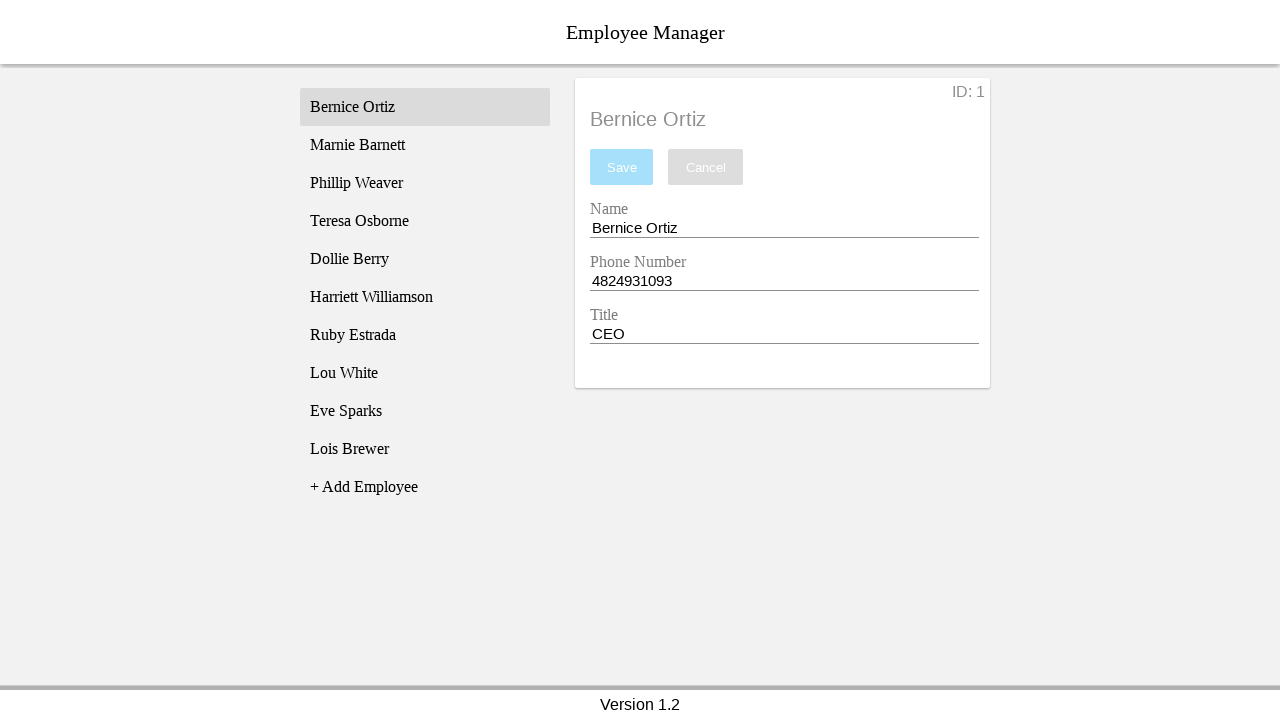

Verified that unsaved change was not persisted - name reverted to 'Bernice Ortiz'
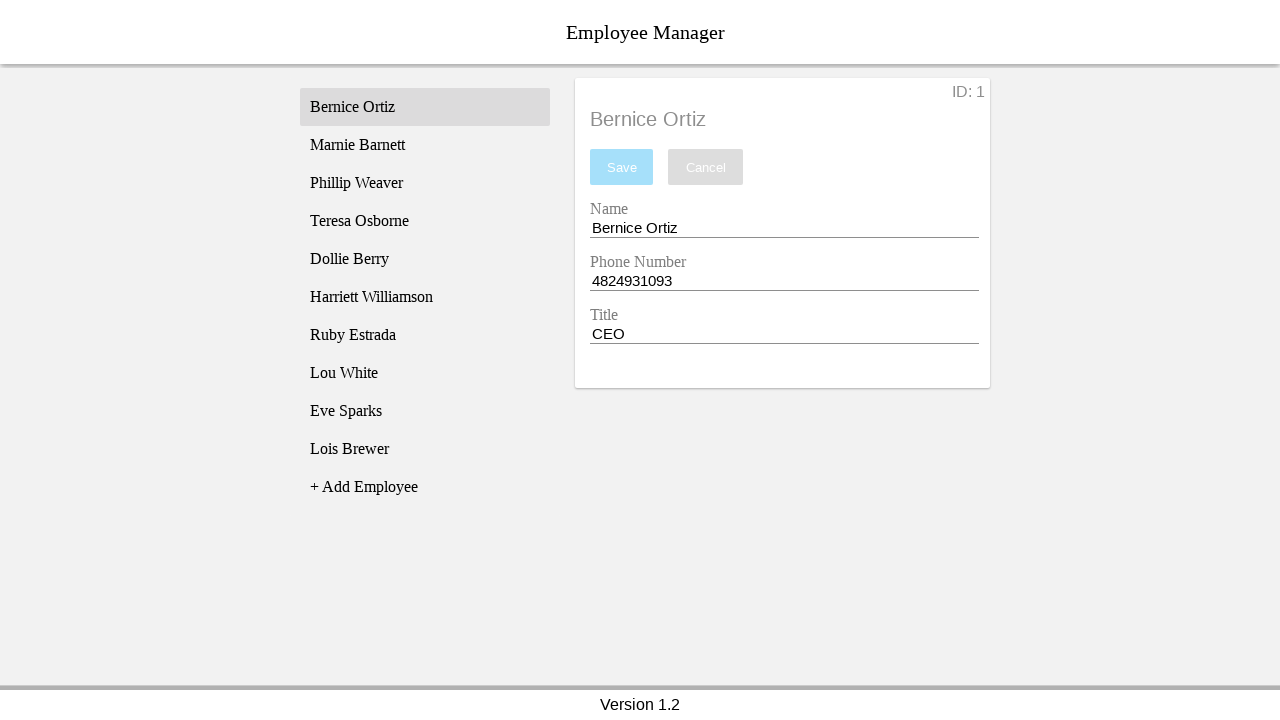

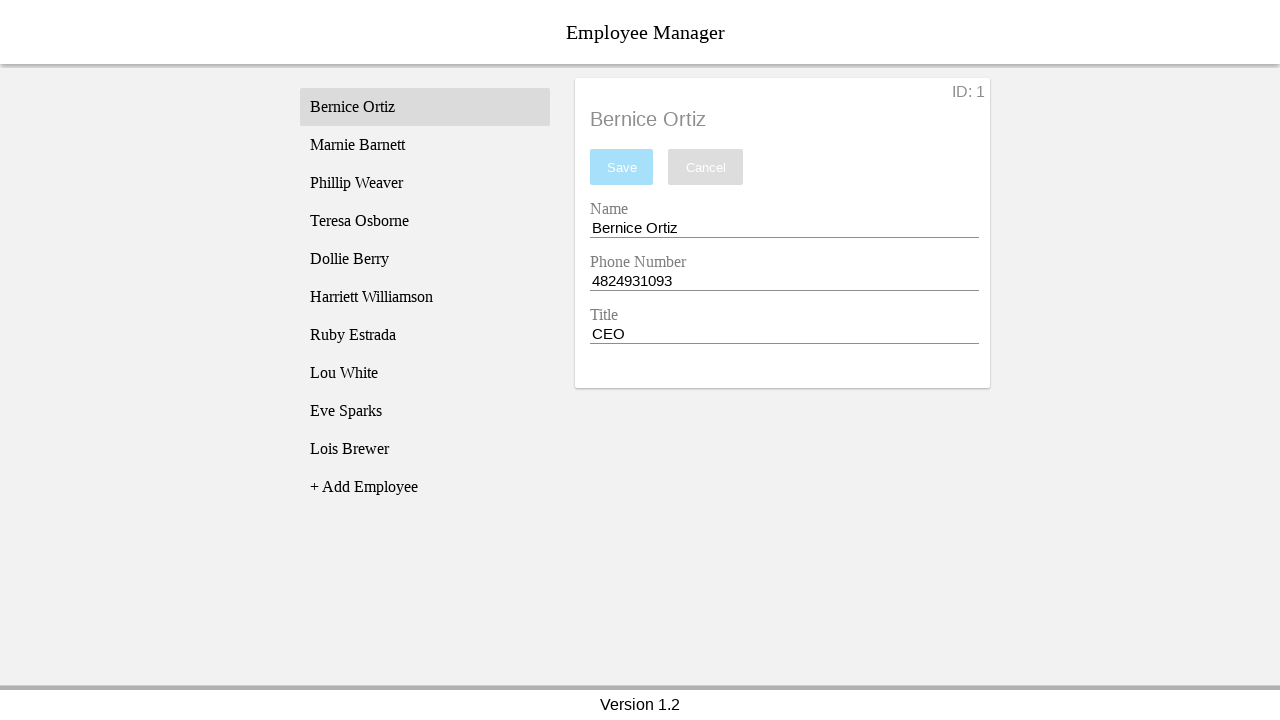